Tests JavaScript alert and confirm dialog handling by entering a name, triggering alerts, and accepting/dismissing them.

Starting URL: https://rahulshettyacademy.com/AutomationPractice/

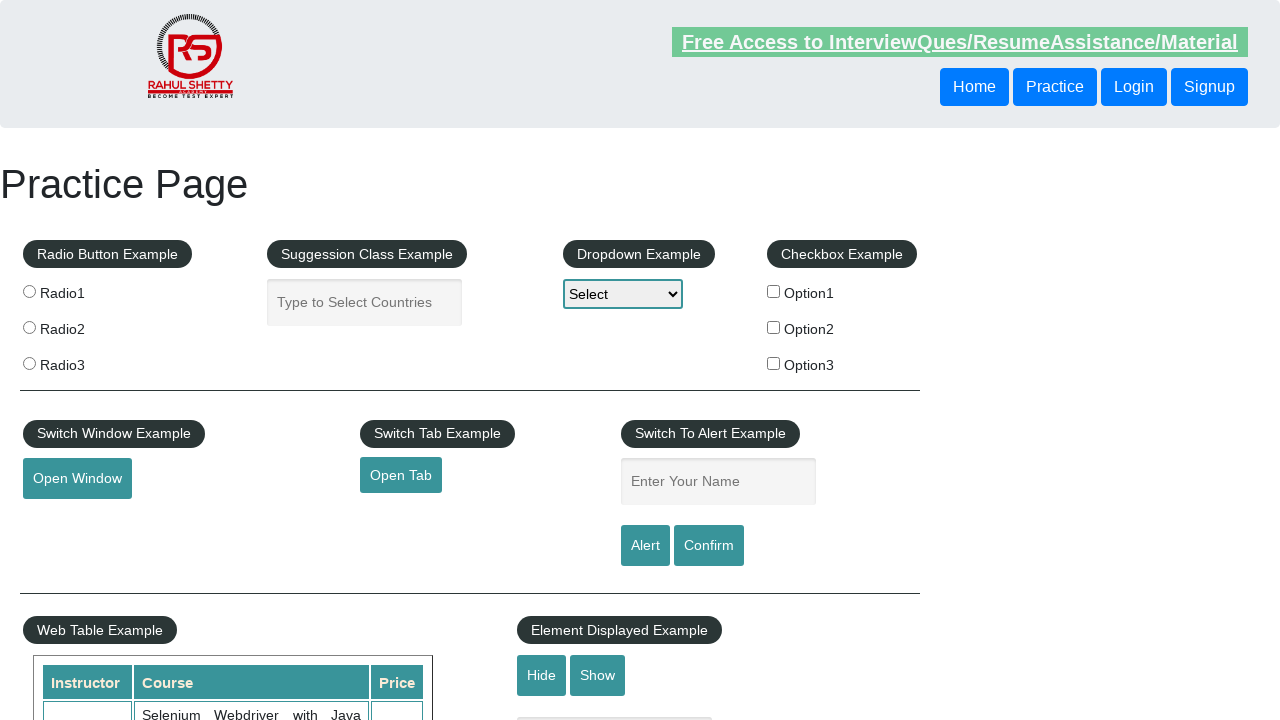

Filled name field with 'Waqar' on #name
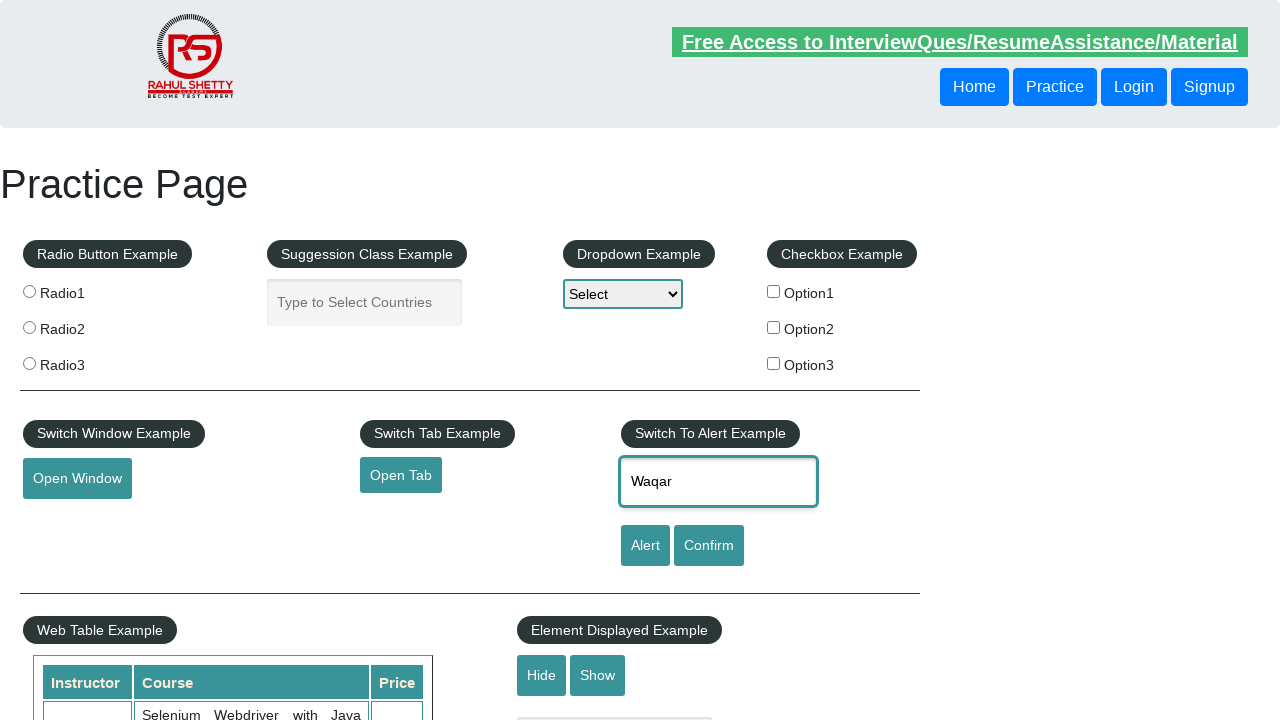

Set up dialog handler to accept alerts
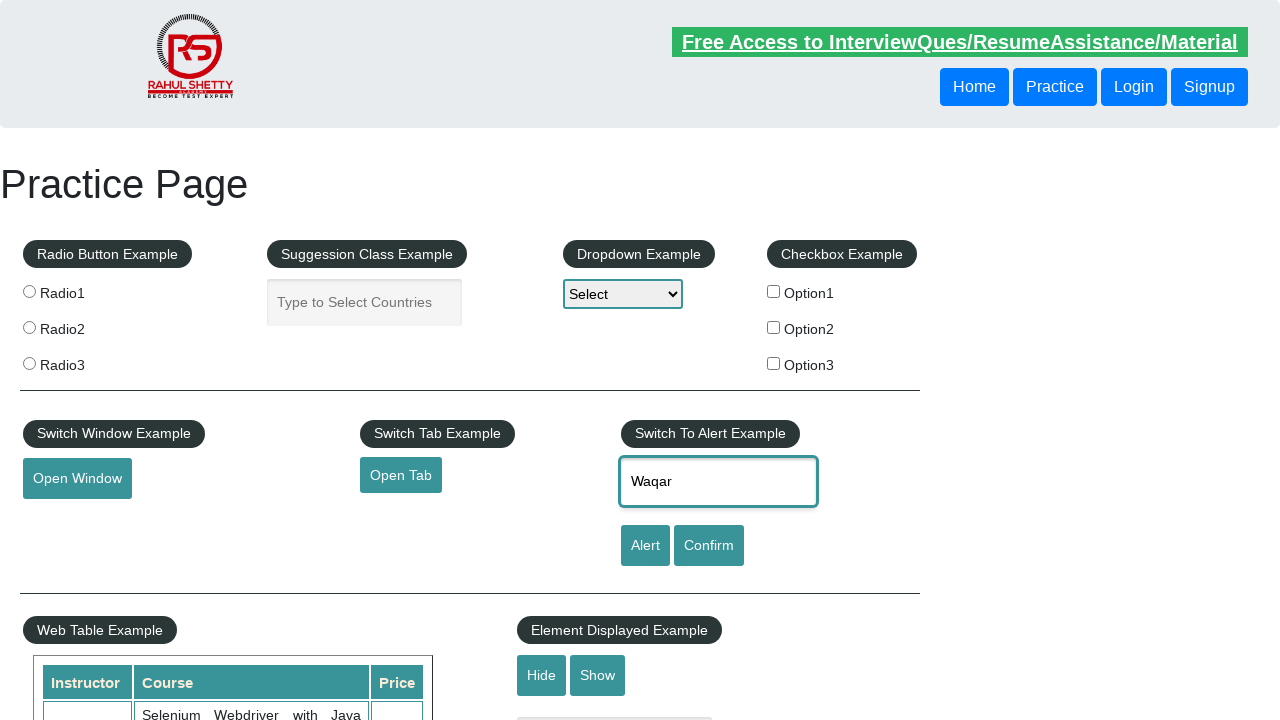

Clicked alert button at (645, 546) on #alertbtn
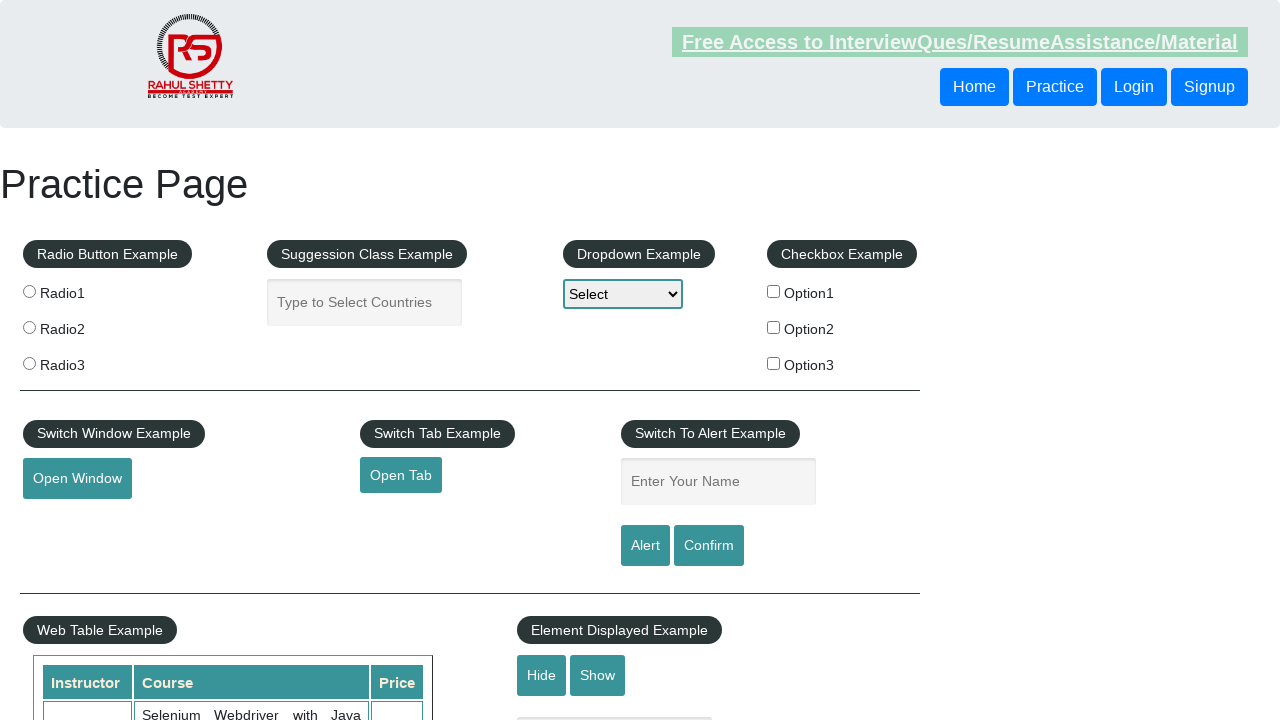

Waited 1 second for alert to be processed
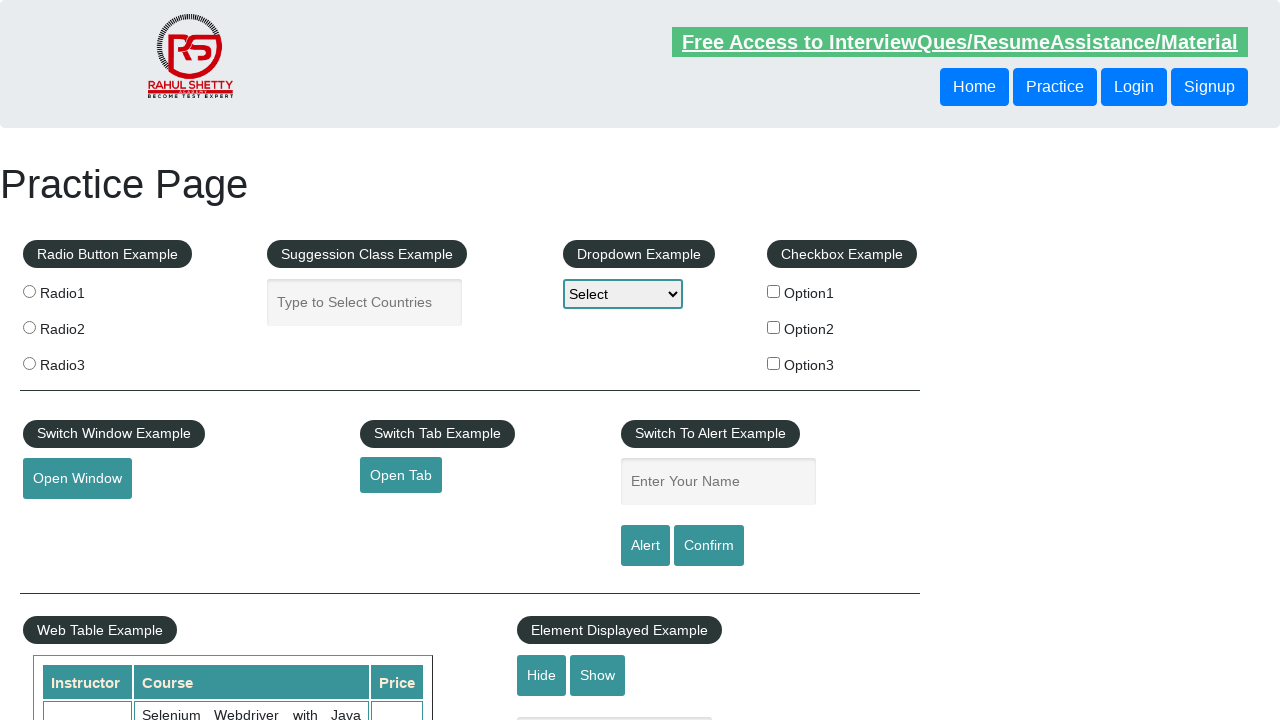

Filled name field with 'Waqar' again for confirm dialog on #name
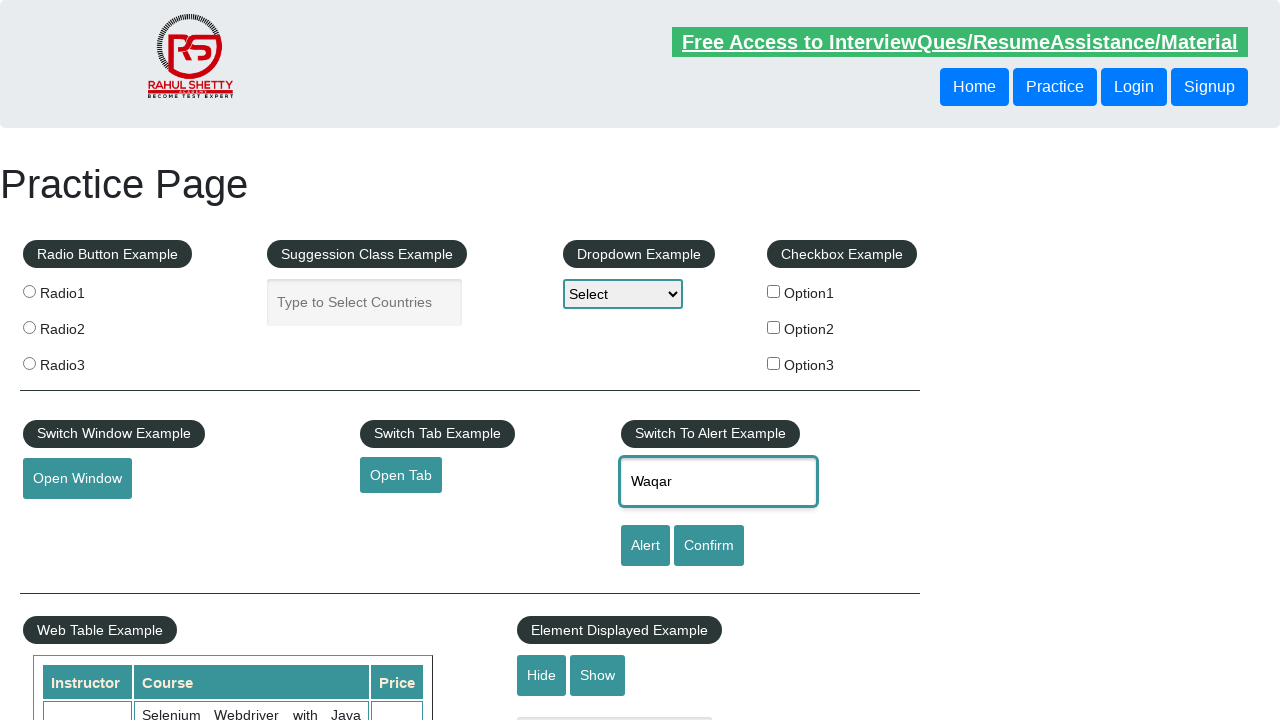

Set up dialog handler to dismiss confirm dialog
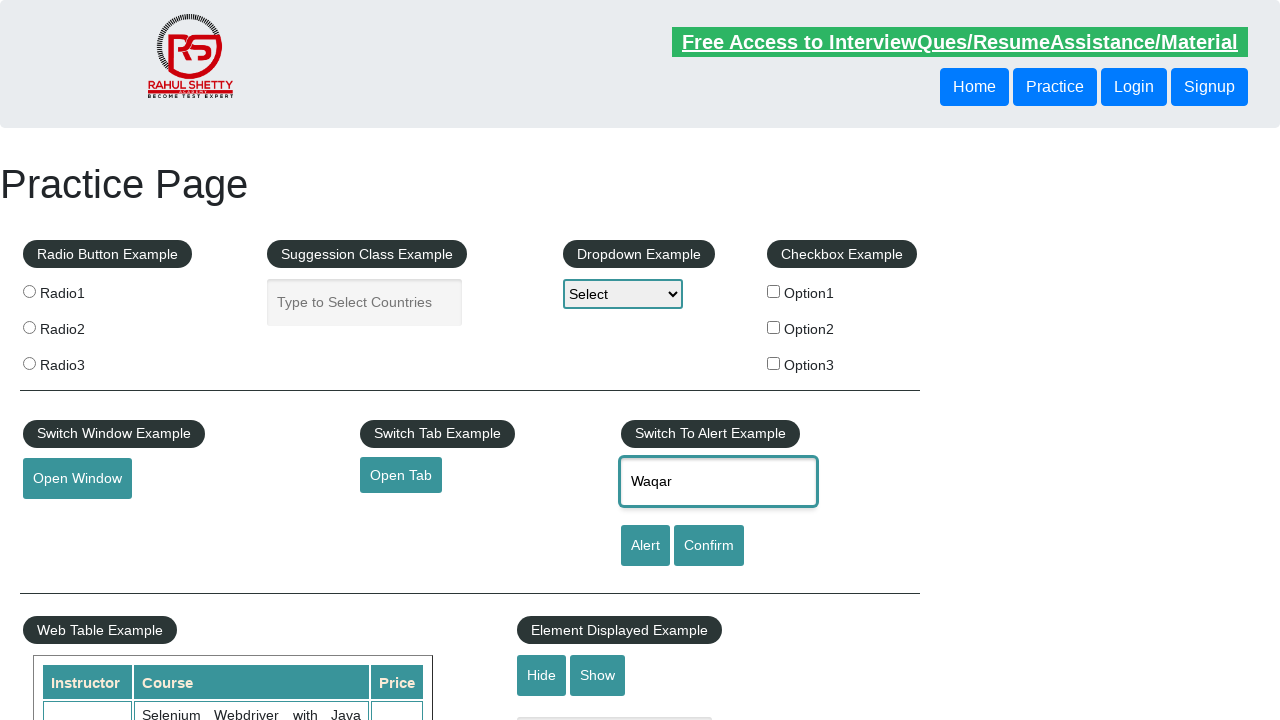

Clicked confirm button at (709, 546) on #confirmbtn
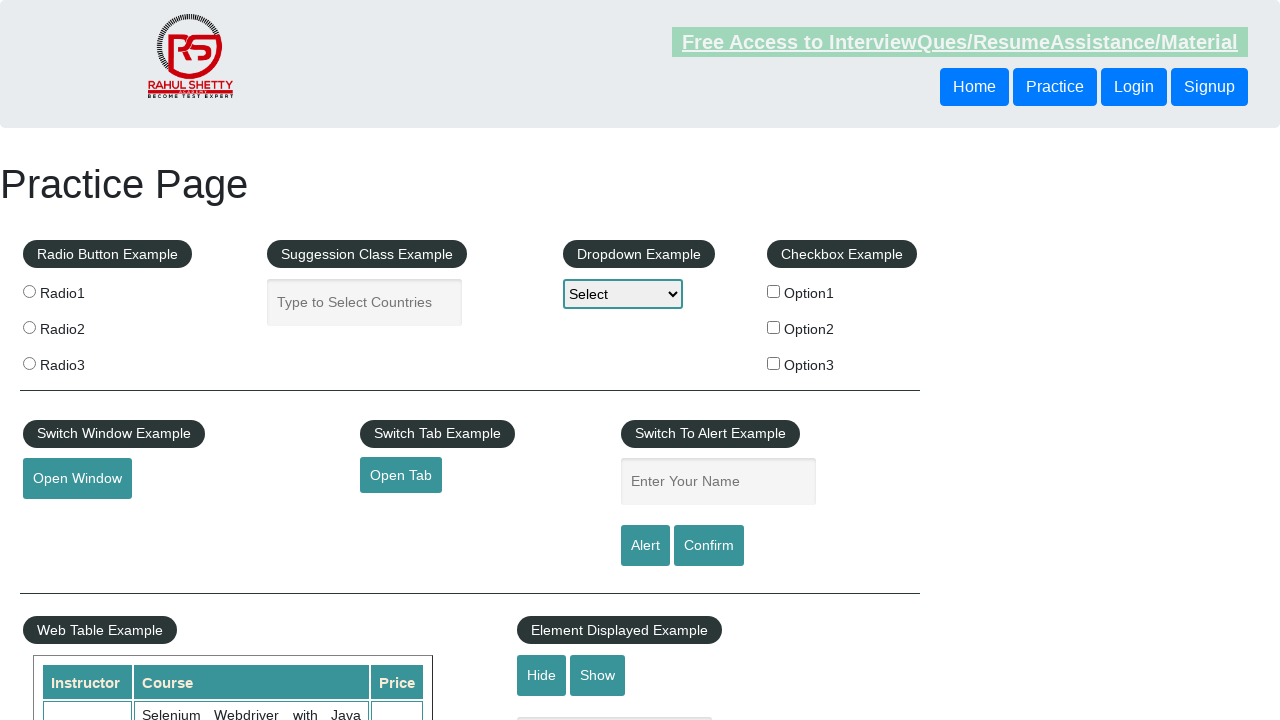

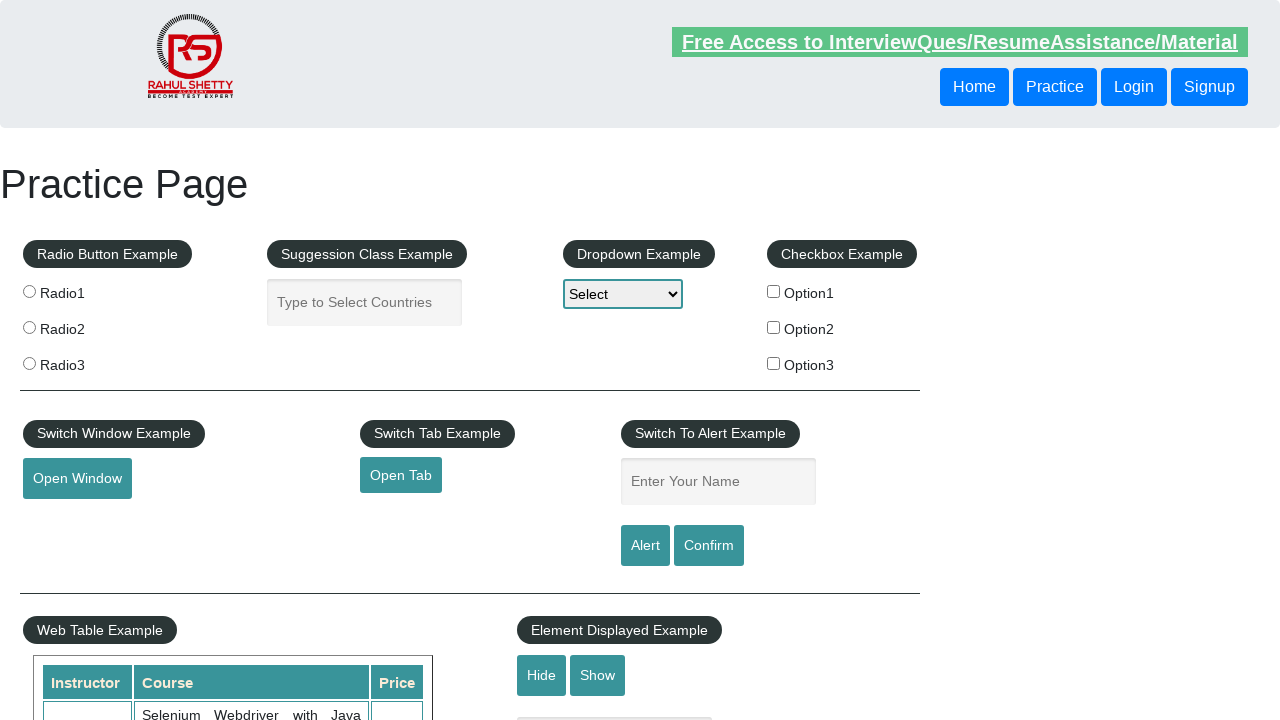